Tests click and hold with Ctrl key to select multiple items in a selectable grid, then verifies the correct number of items are selected

Starting URL: http://jqueryui.com/resources/demos/selectable/display-grid.html

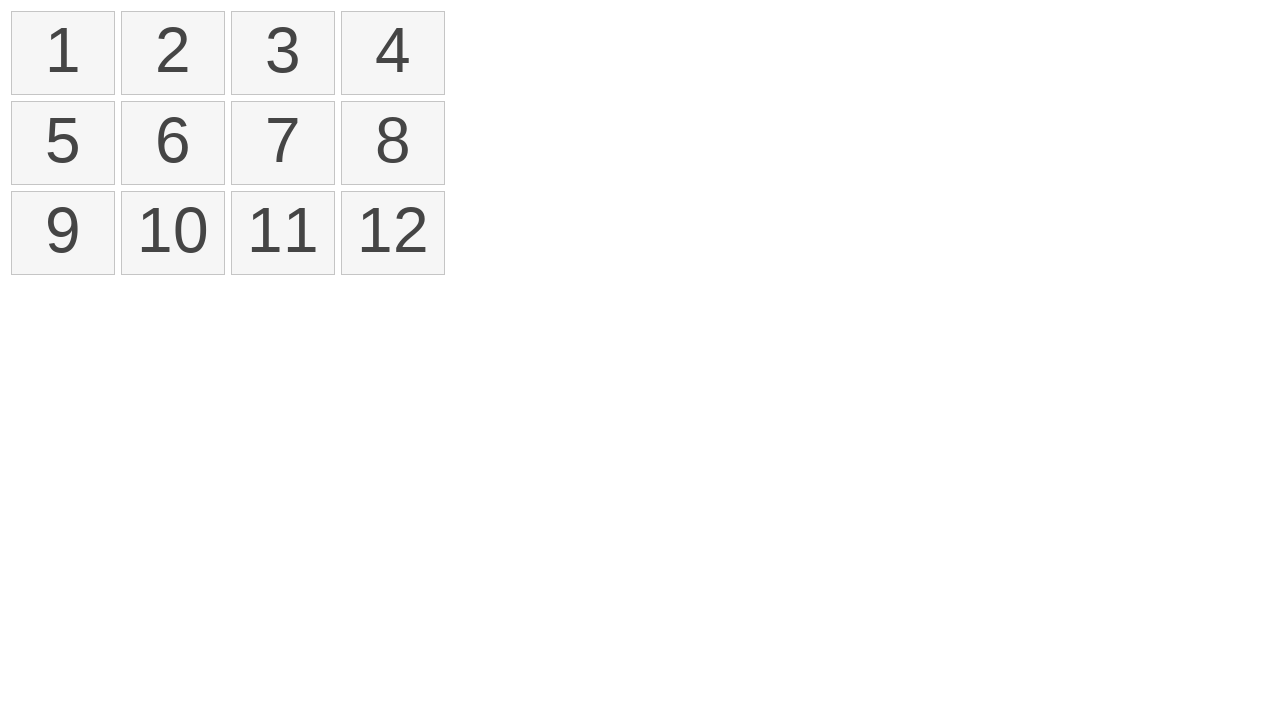

Waited for selectable items to load
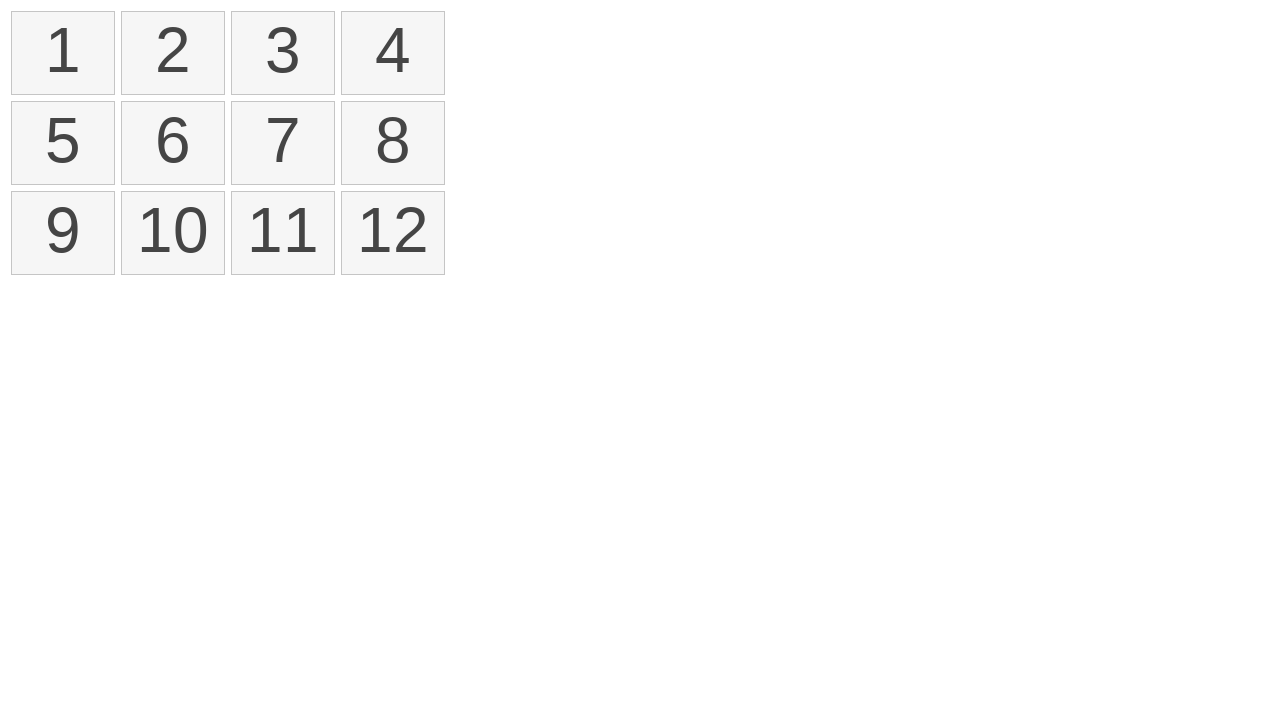

Located all selectable items in the grid
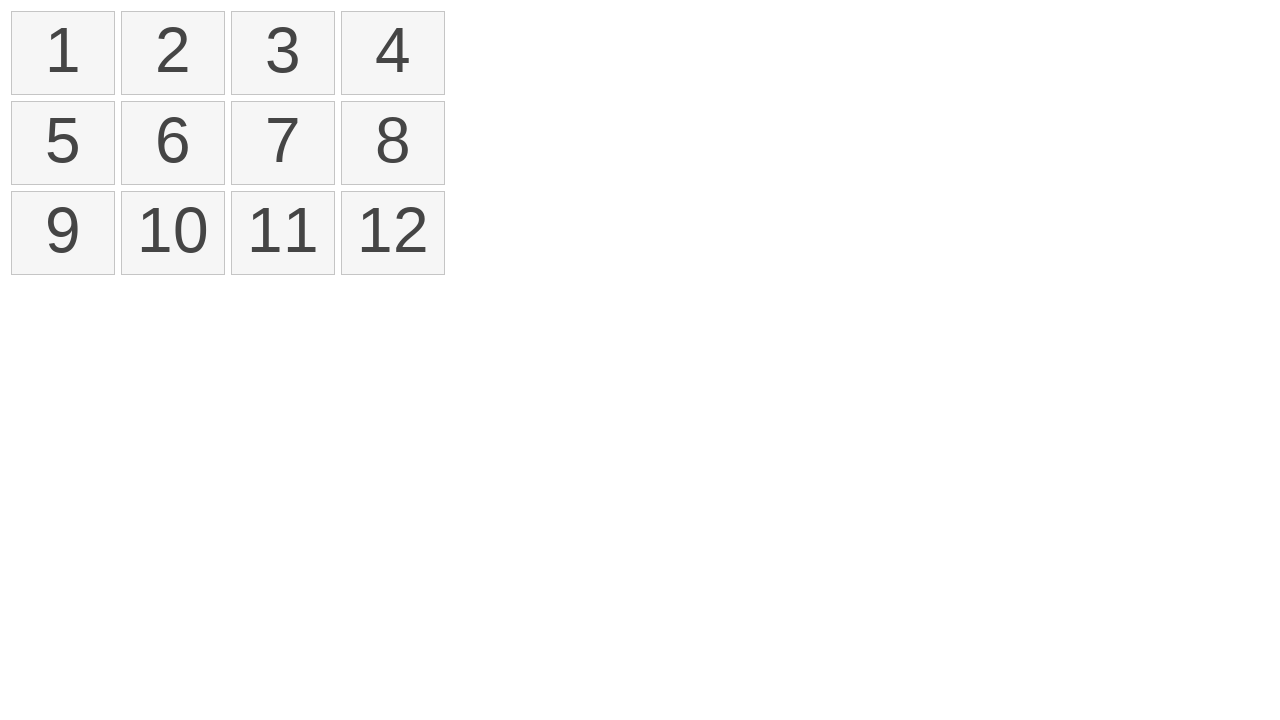

Pressed Control key down
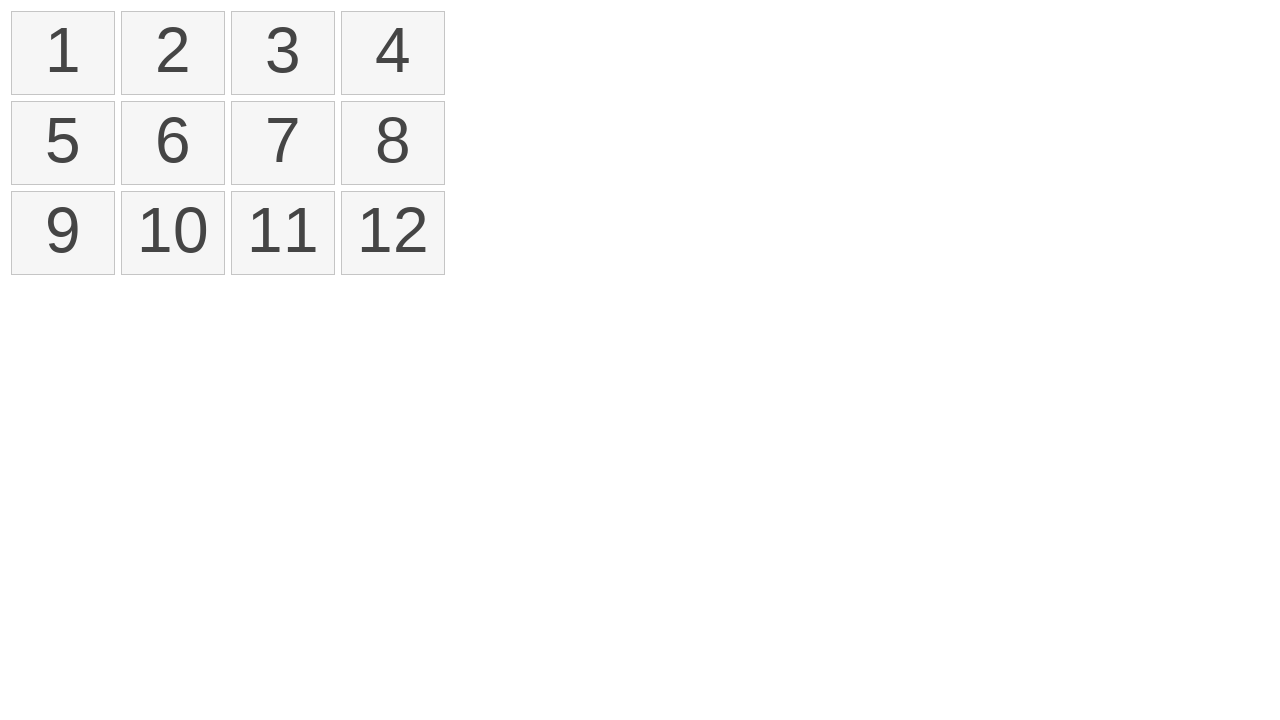

Clicked item at index 0 while holding Ctrl at (63, 53) on li.ui-state-default.ui-selectee >> nth=0
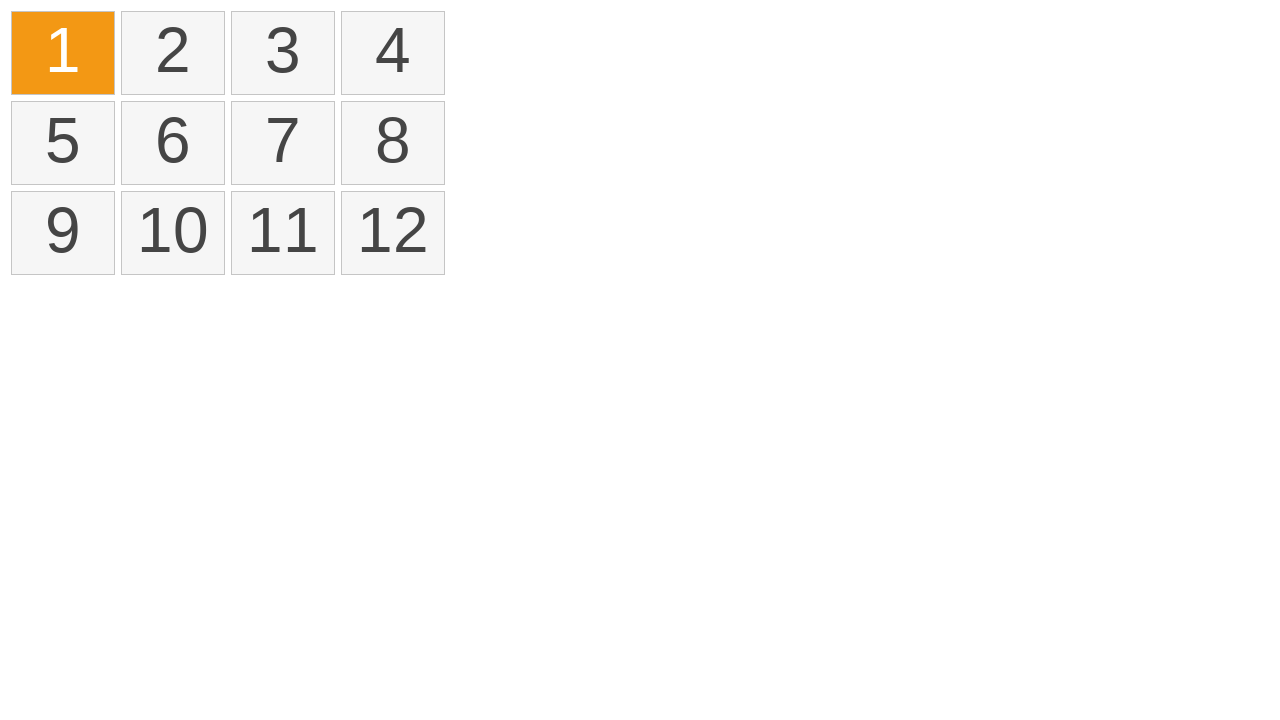

Clicked item at index 2 while holding Ctrl at (283, 53) on li.ui-state-default.ui-selectee >> nth=2
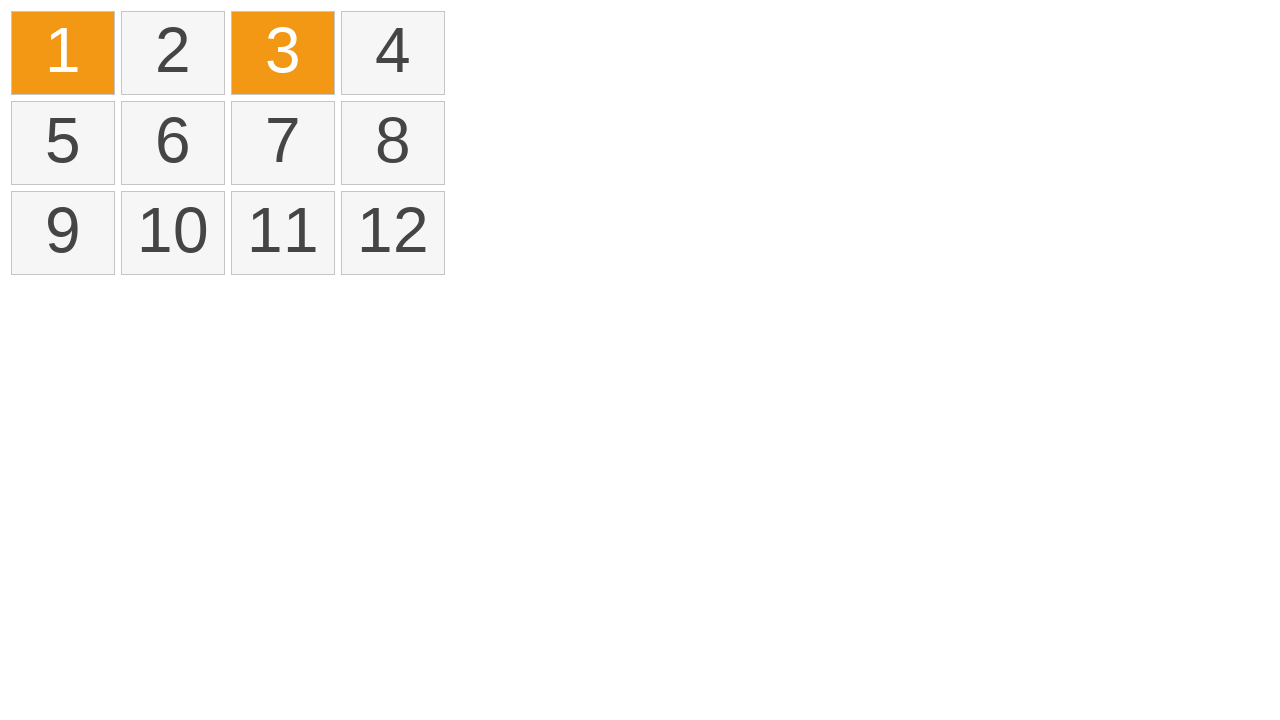

Clicked item at index 4 while holding Ctrl at (63, 143) on li.ui-state-default.ui-selectee >> nth=4
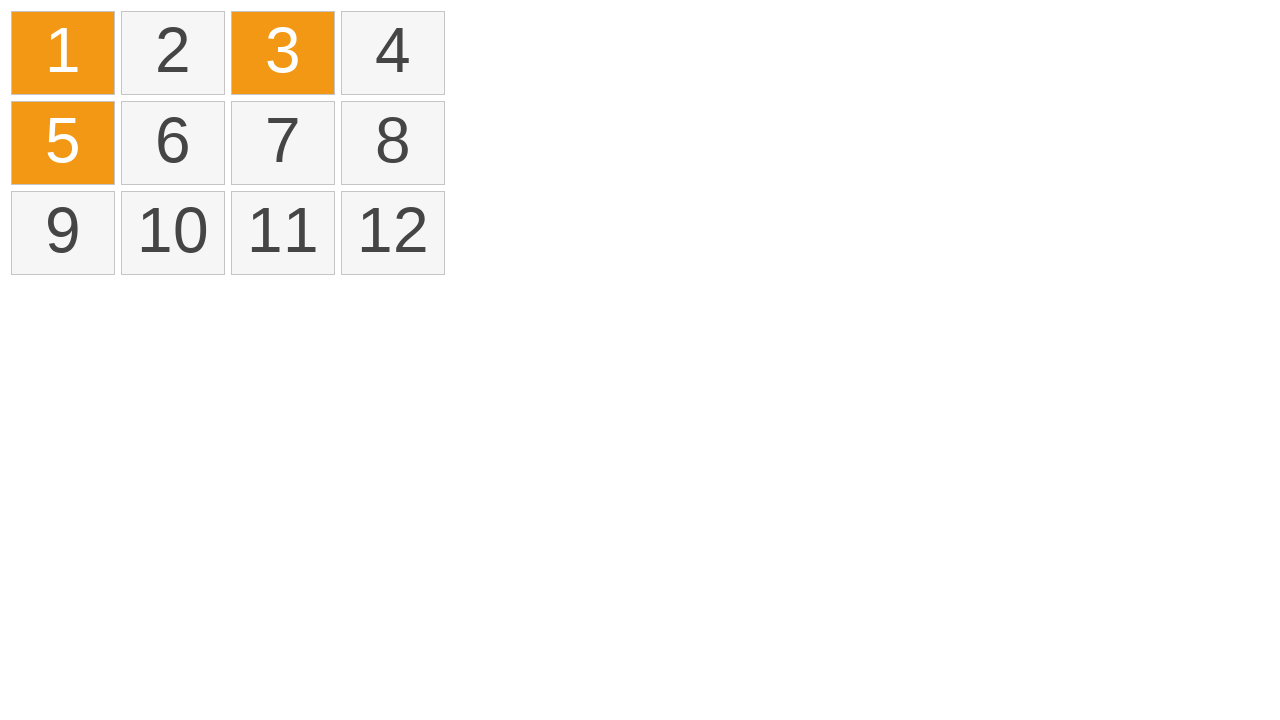

Clicked item at index 7 while holding Ctrl at (393, 143) on li.ui-state-default.ui-selectee >> nth=7
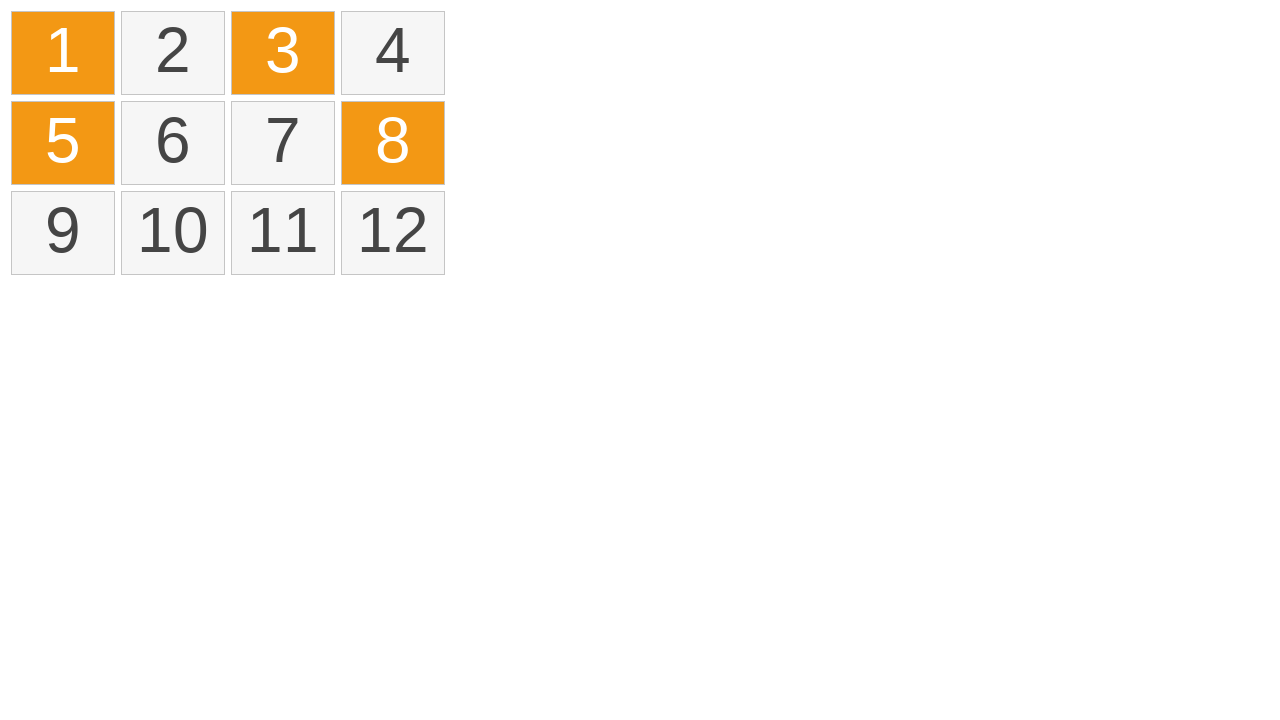

Clicked item at index 11 while holding Ctrl at (393, 233) on li.ui-state-default.ui-selectee >> nth=11
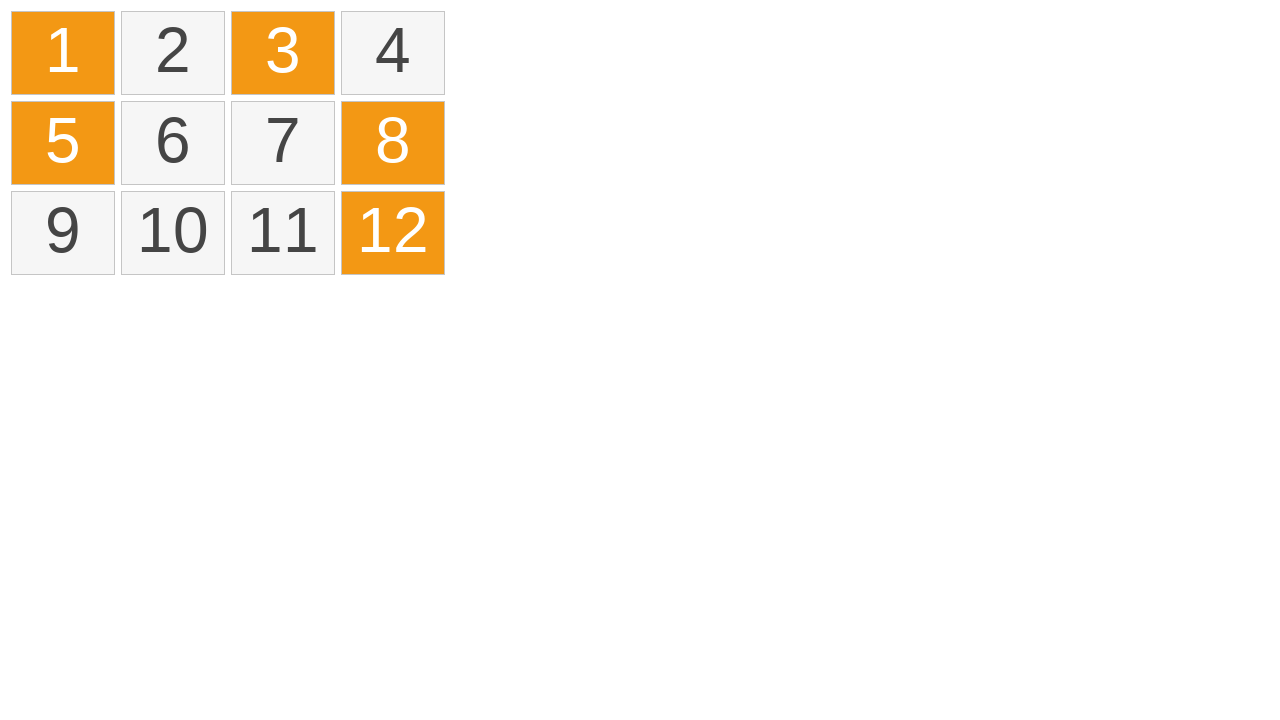

Released Control key
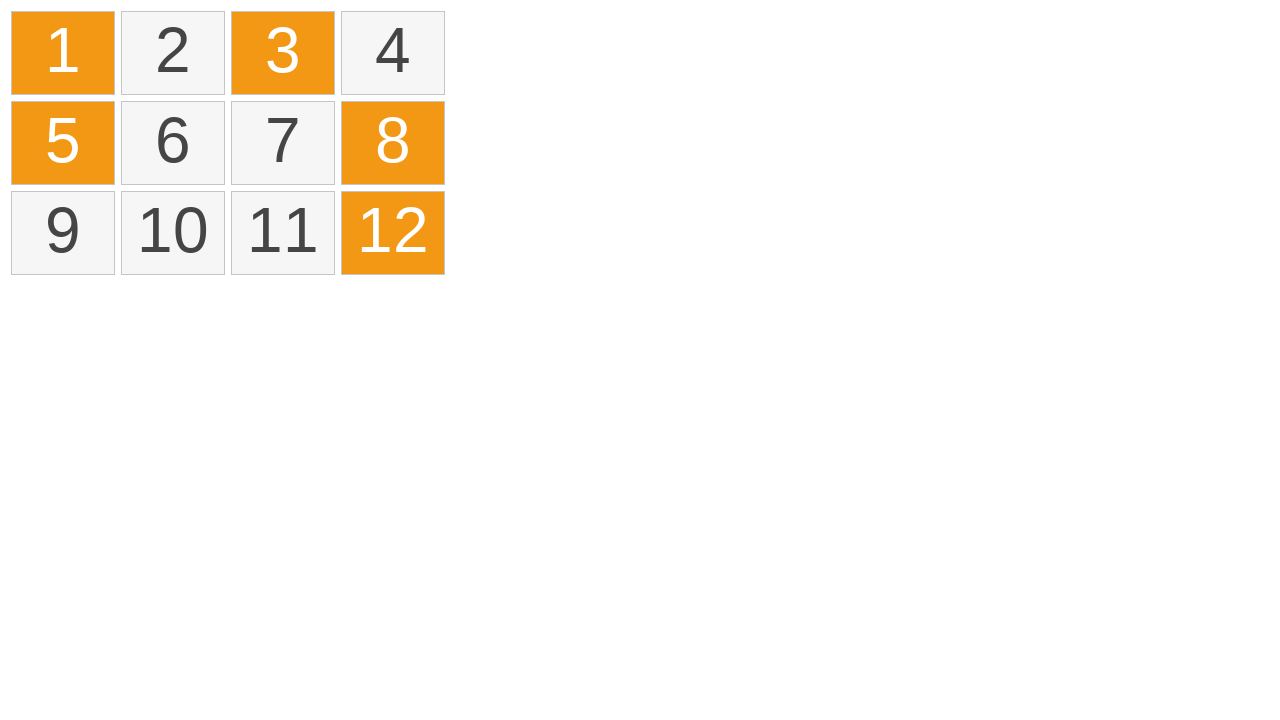

Located all selected items in the grid
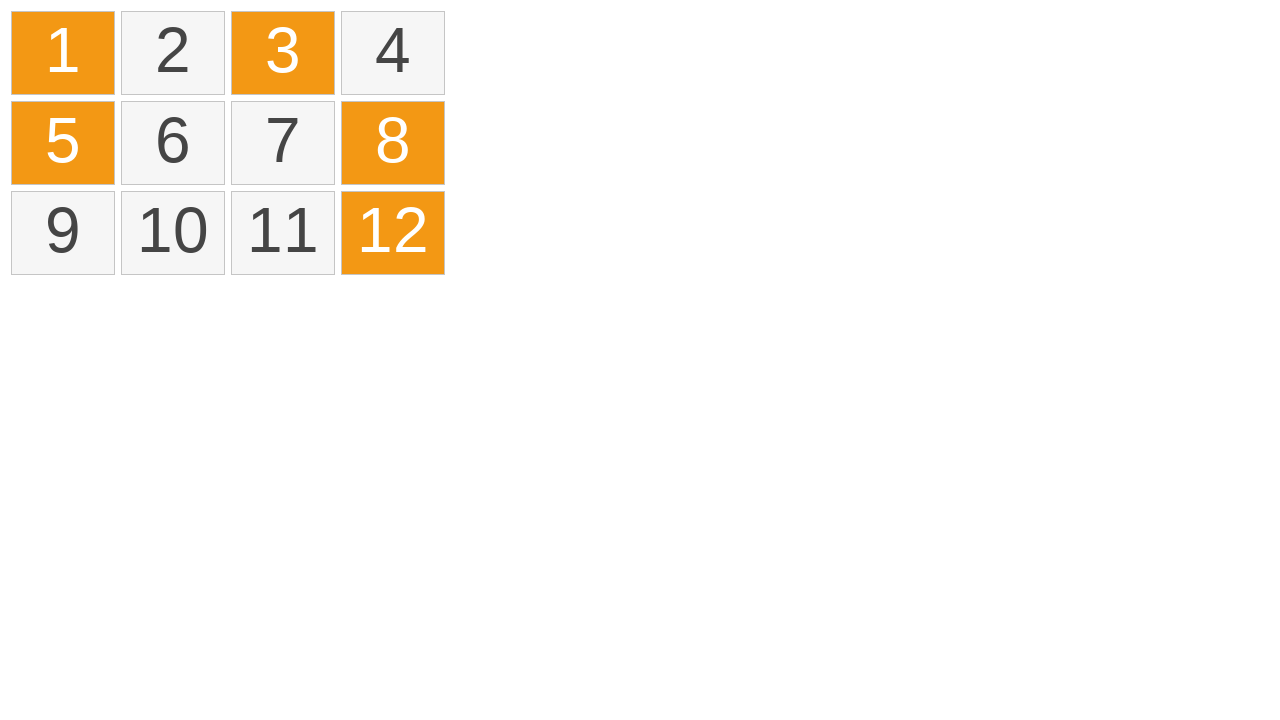

Verified that exactly 5 items are selected
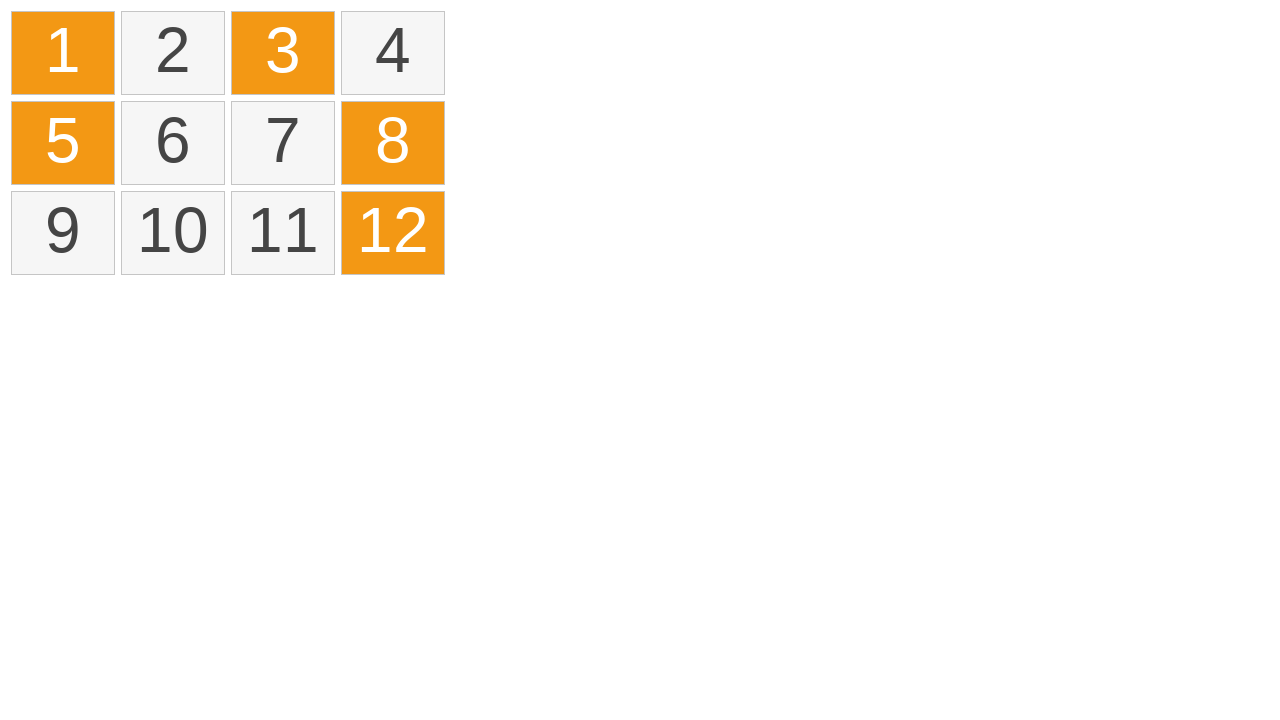

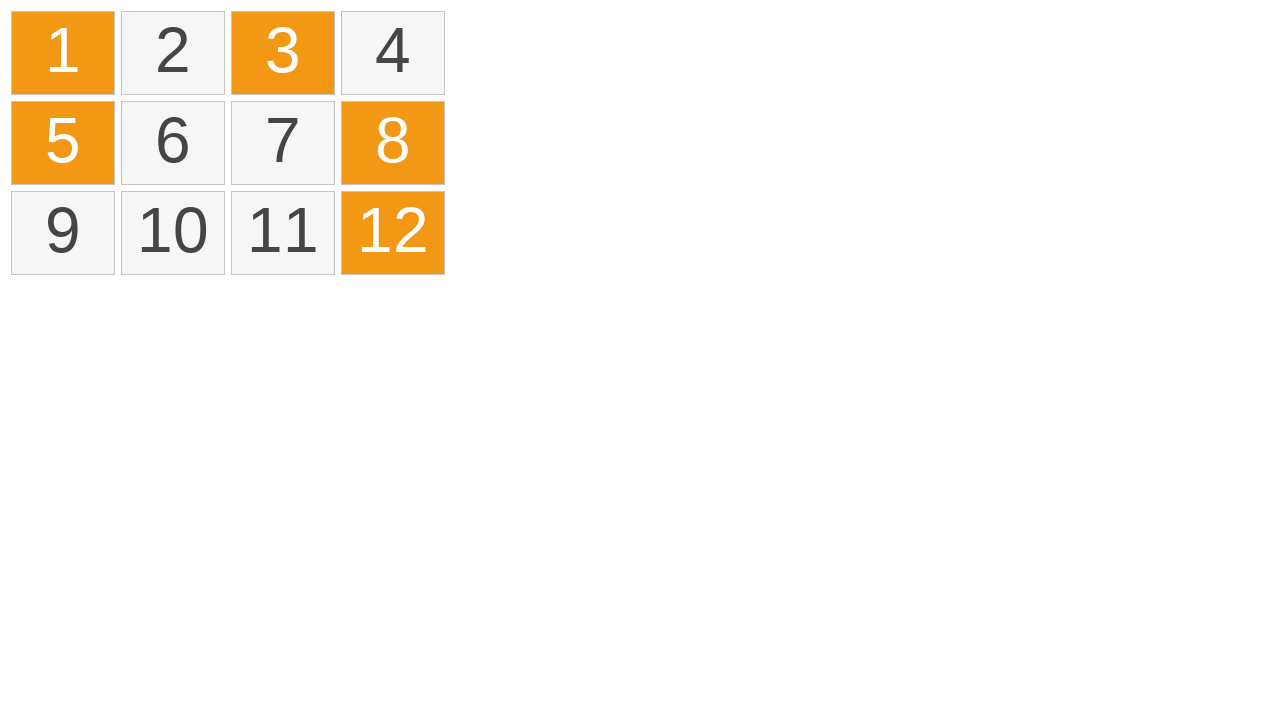